Tests that the login button on the CMS portal page is clickable by locating it via CSS selector and clicking it.

Starting URL: https://portaldev.cms.gov/portal/

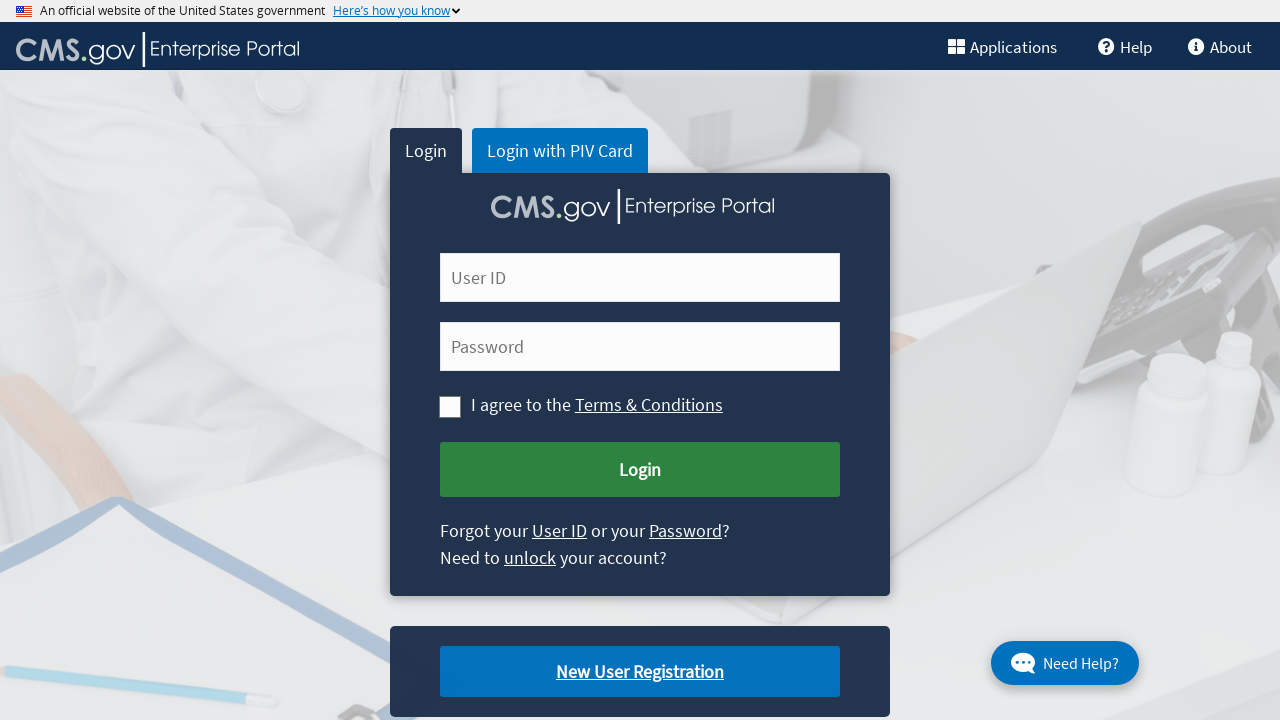

CMS portal page loaded and network idle
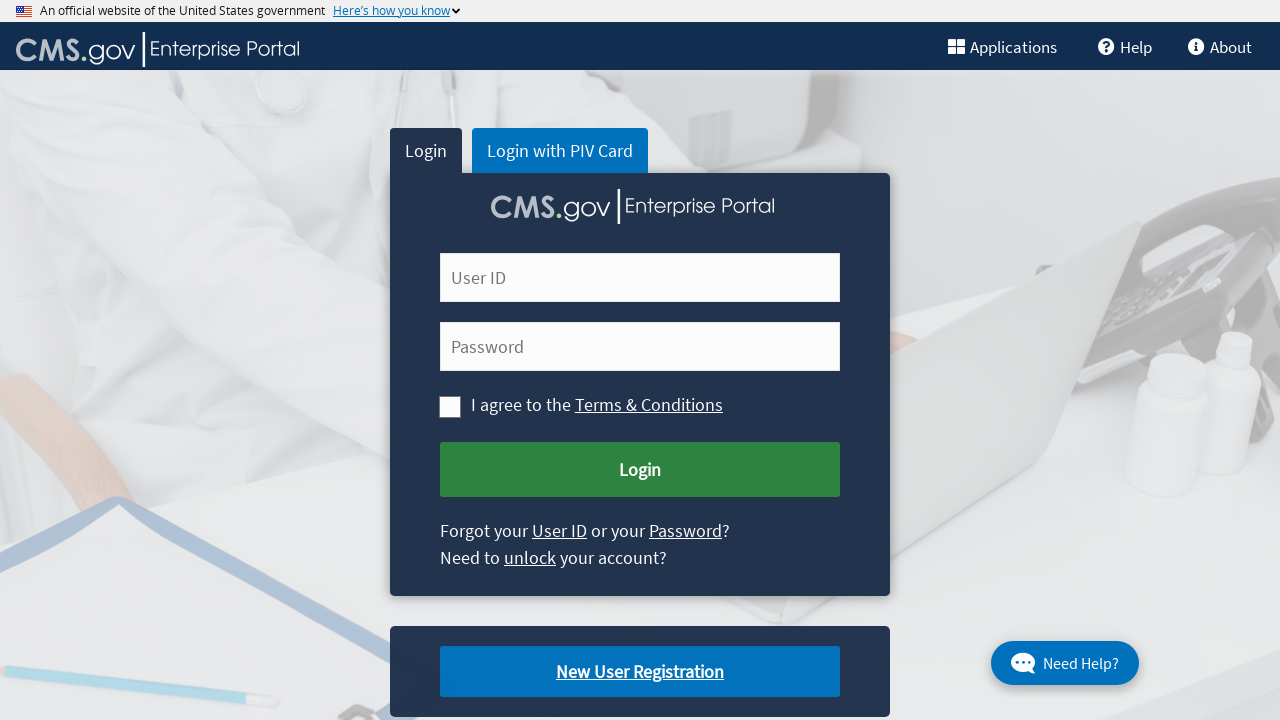

Clicked the login button on CMS portal page at (640, 470) on button[name='Submit Login']
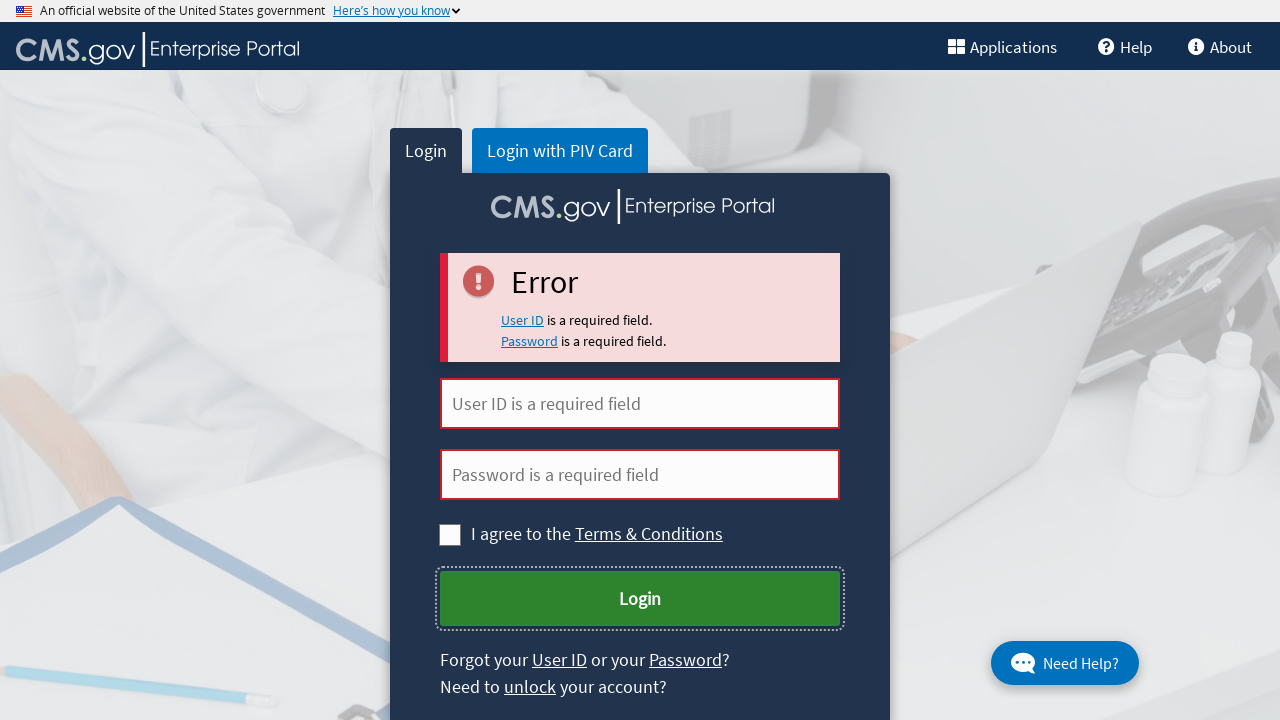

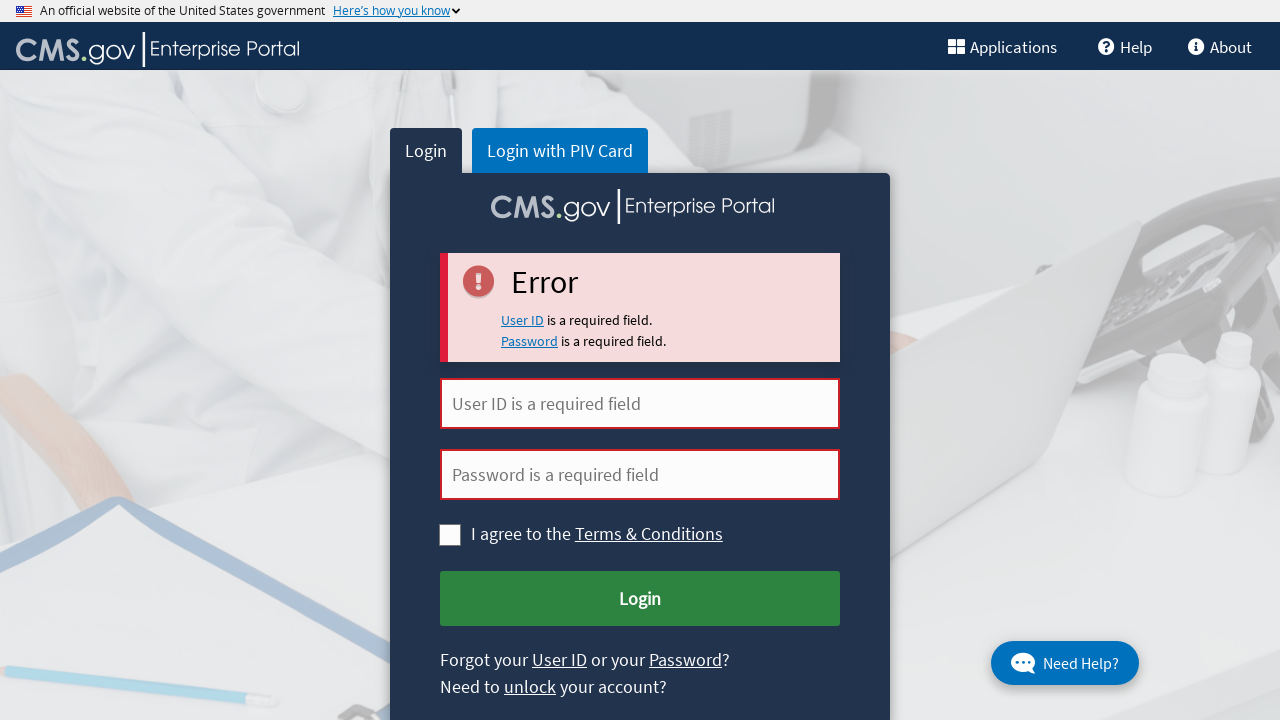